Navigates to the Python.org homepage and verifies the page loads correctly by checking the page title

Starting URL: https://www.python.org/

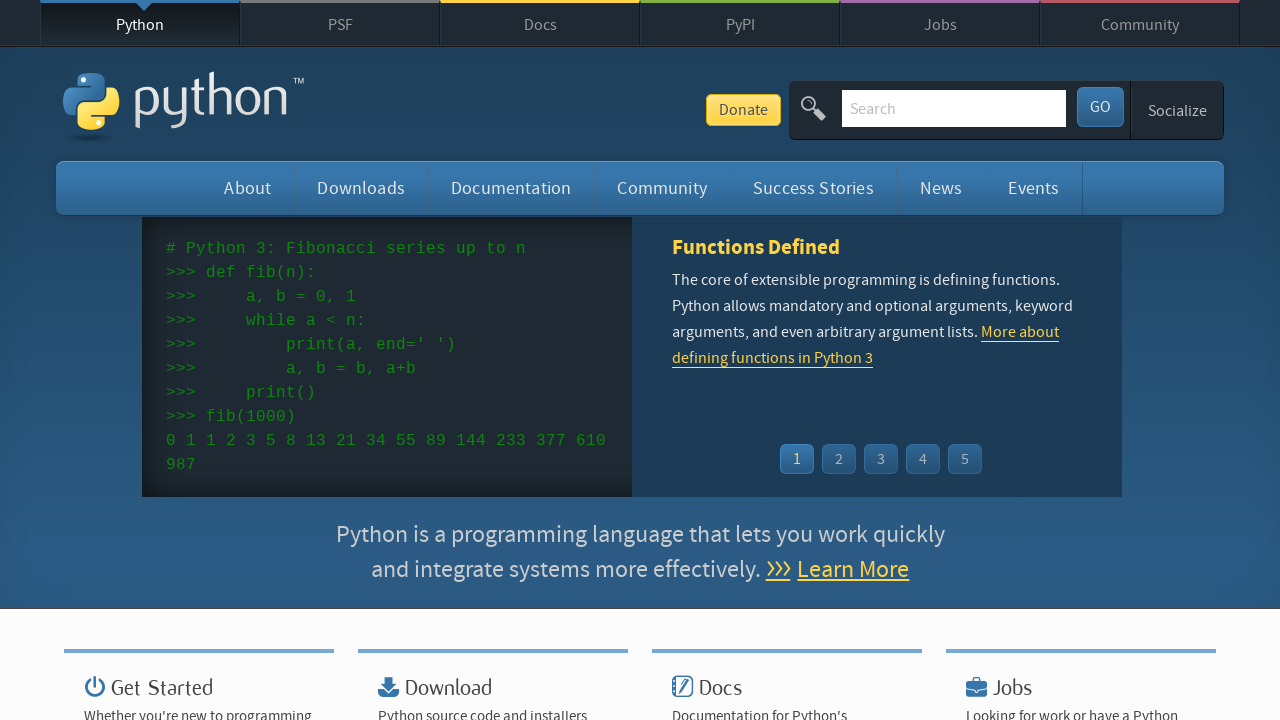

Navigated to Python.org homepage
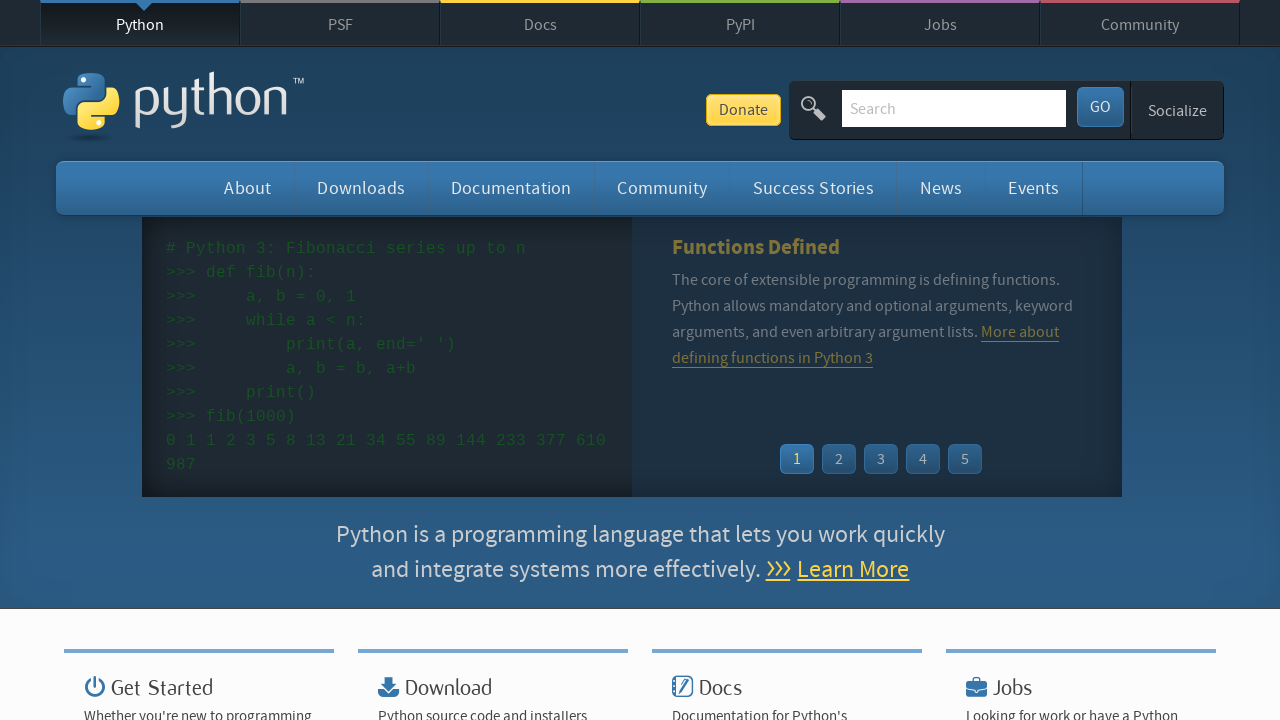

Page DOM content loaded
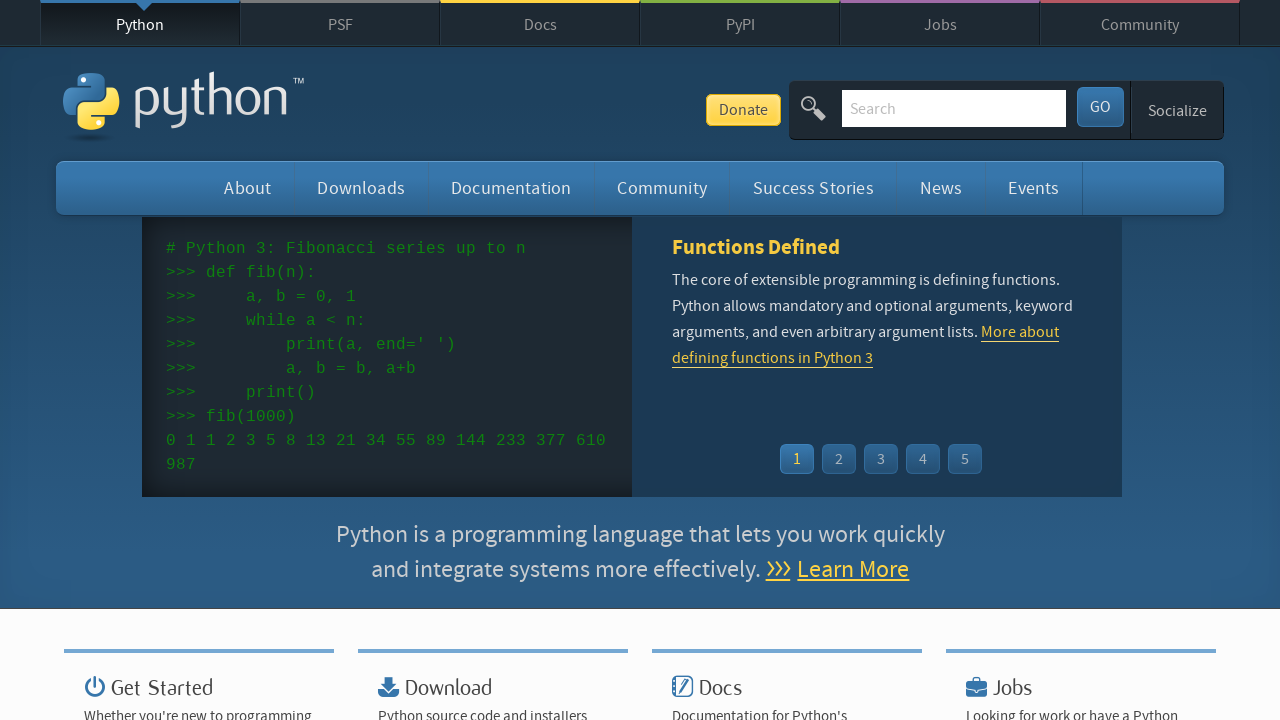

Verified page title contains 'Welcome to Python.org'
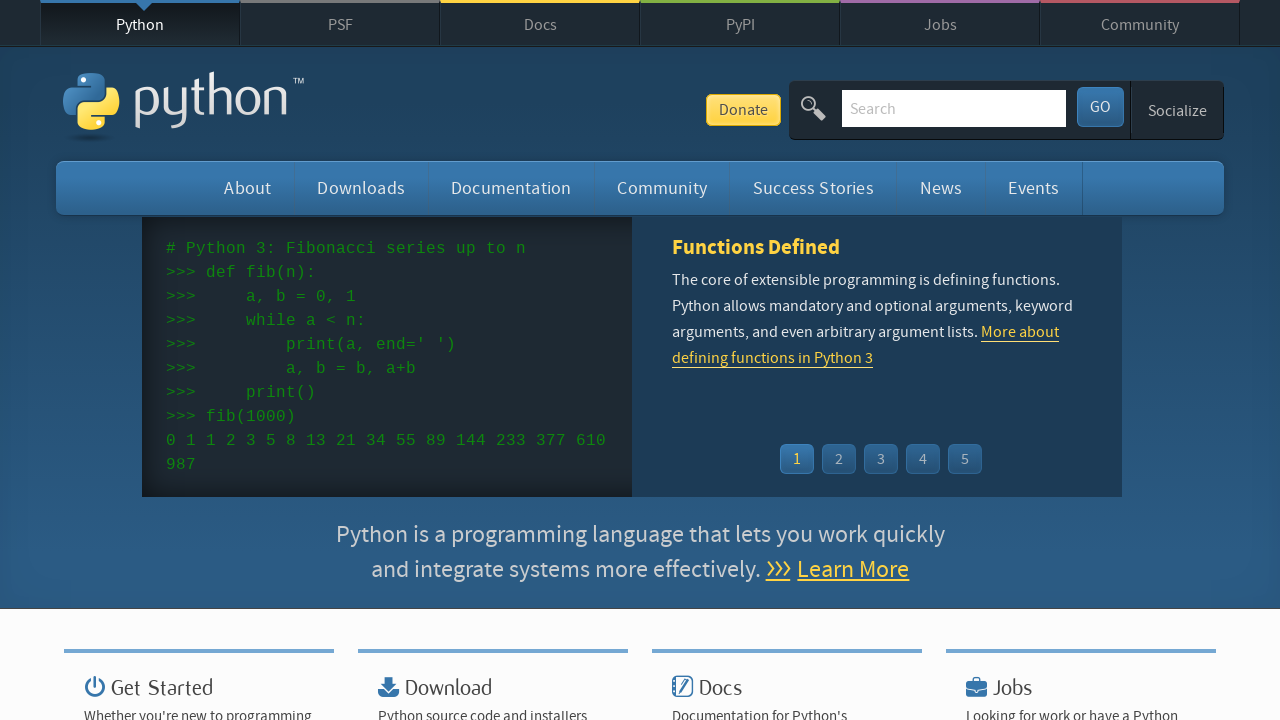

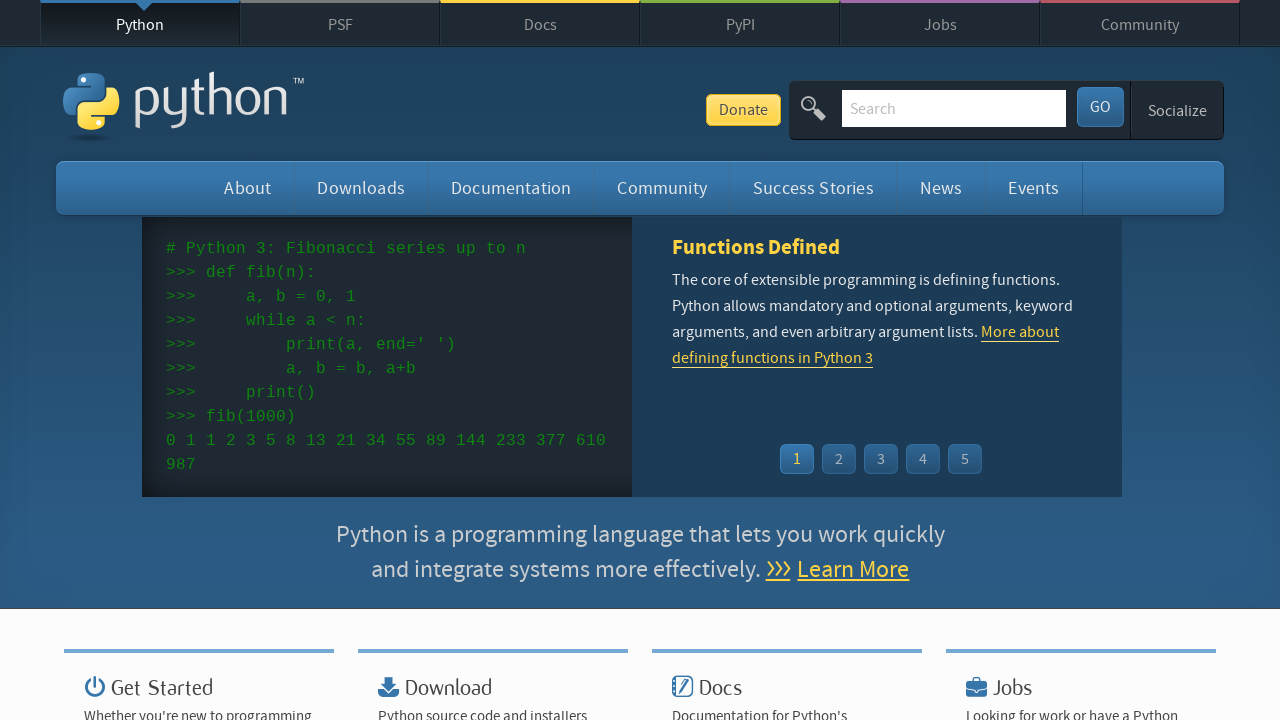